Tests opening a popup window by navigating to a test page and clicking on a link that triggers a popup window to open.

Starting URL: http://omayo.blogspot.com/

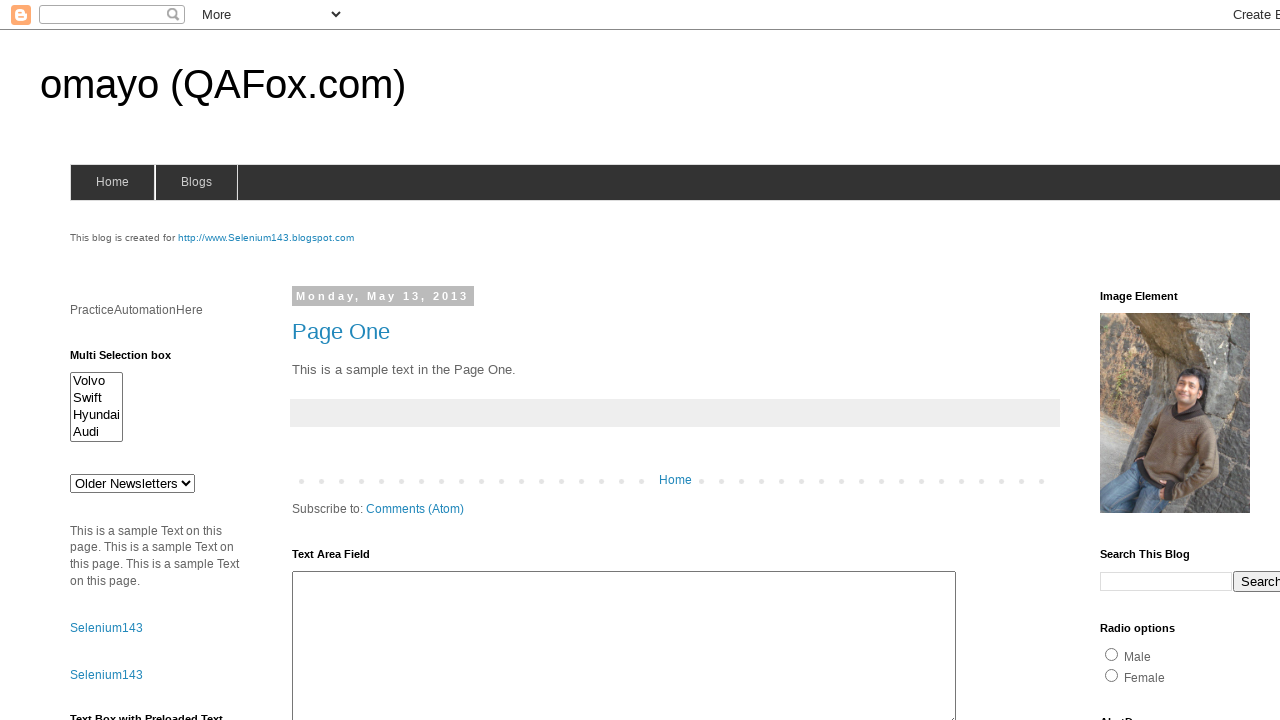

Clicked link to open a popup window at (132, 360) on text=Open a popup window
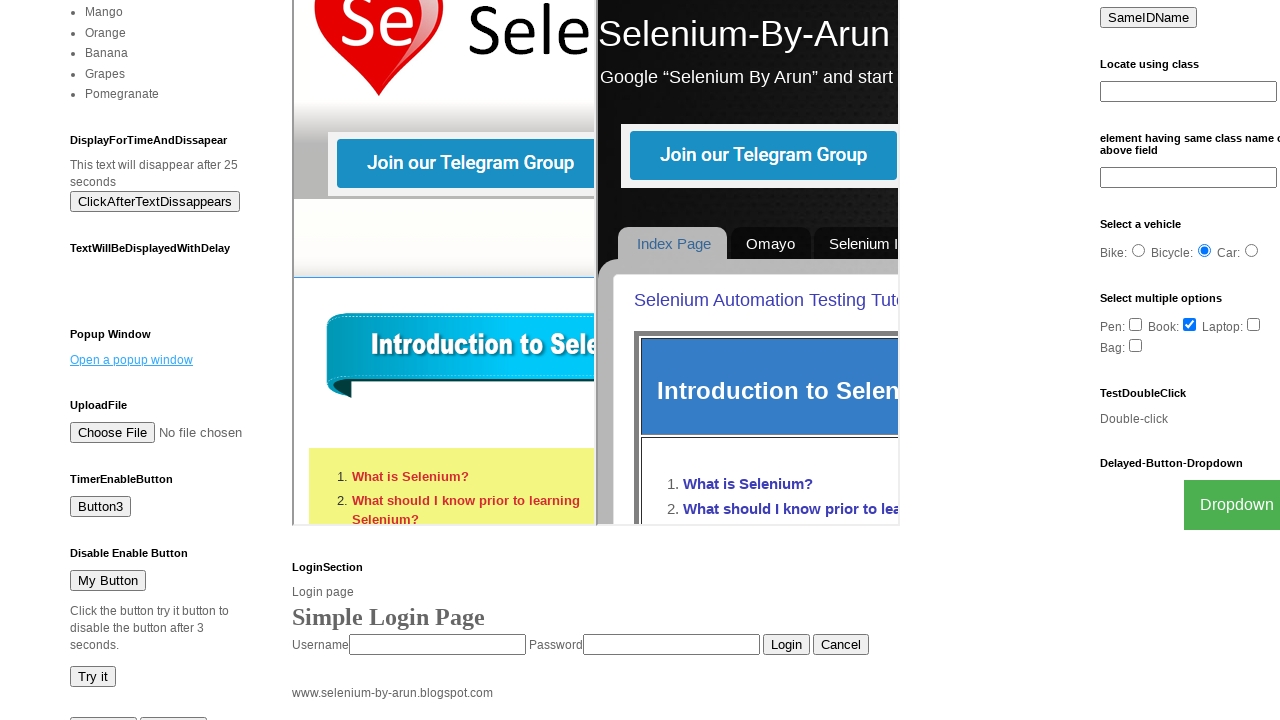

Waited 3 seconds for popup window to open
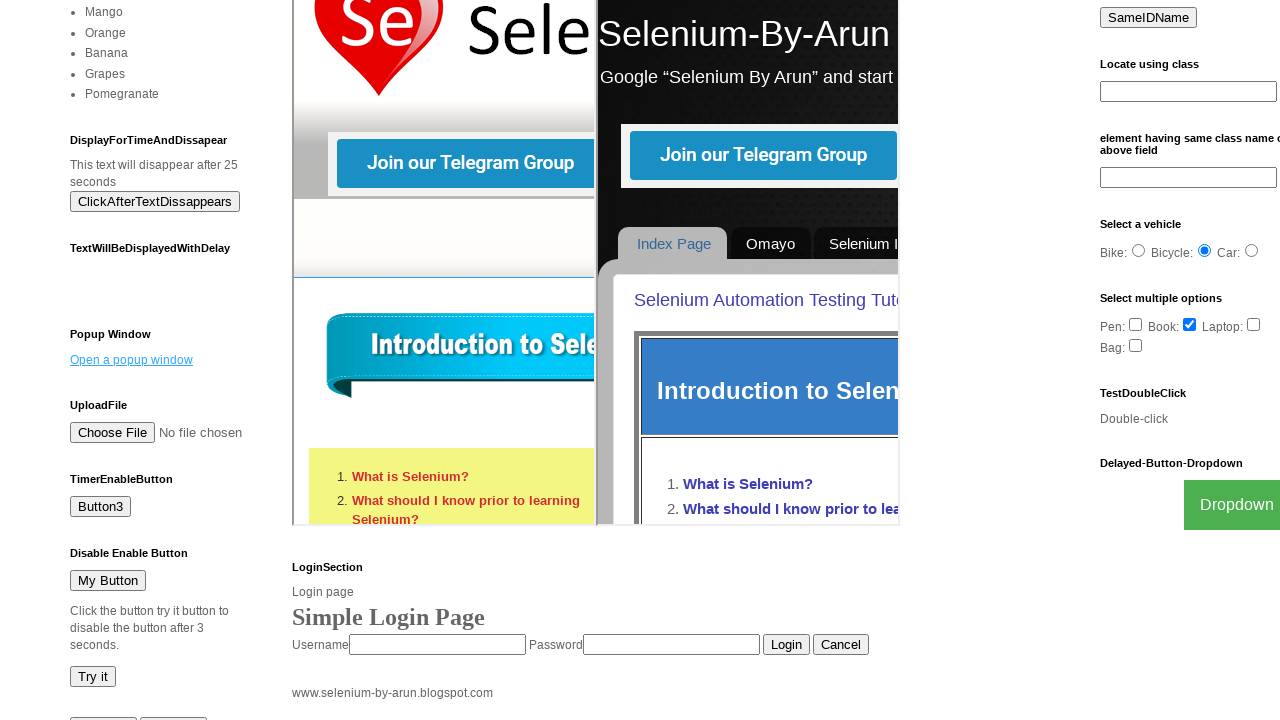

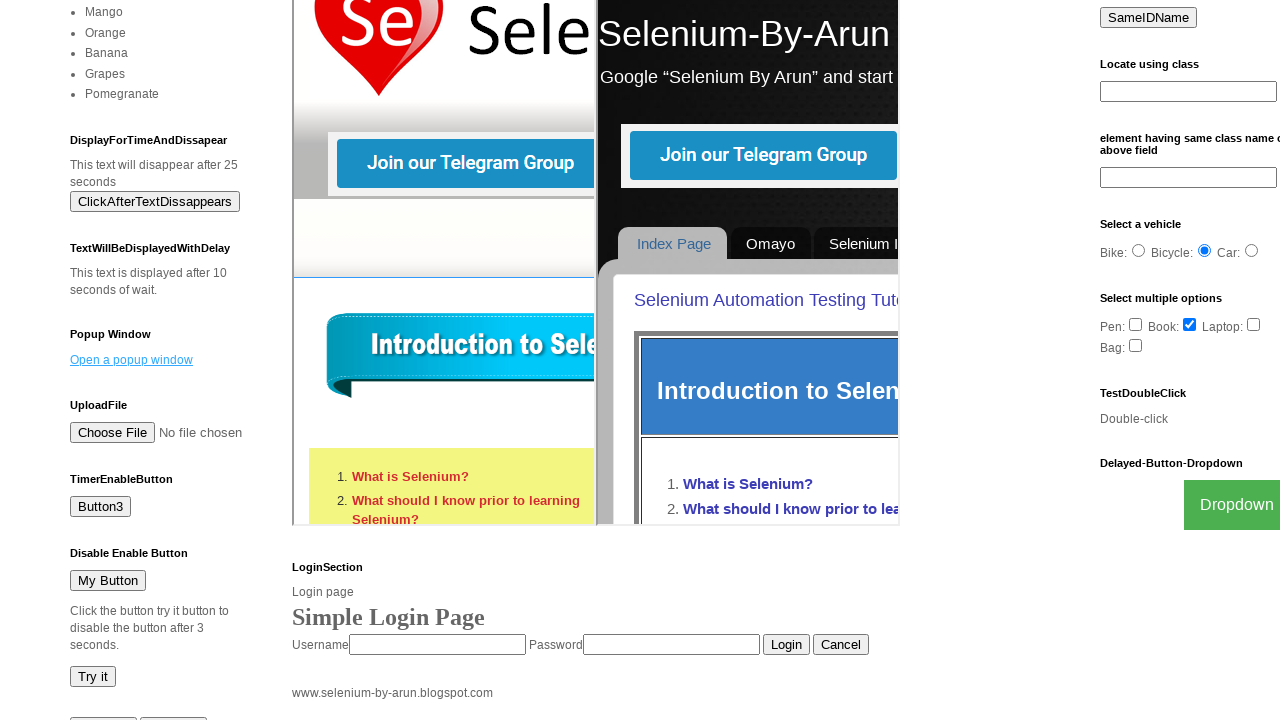